Tests the complete order flow by selecting a monitor from the category, adding it to cart, and completing the checkout process with order details

Starting URL: https://www.demoblaze.com

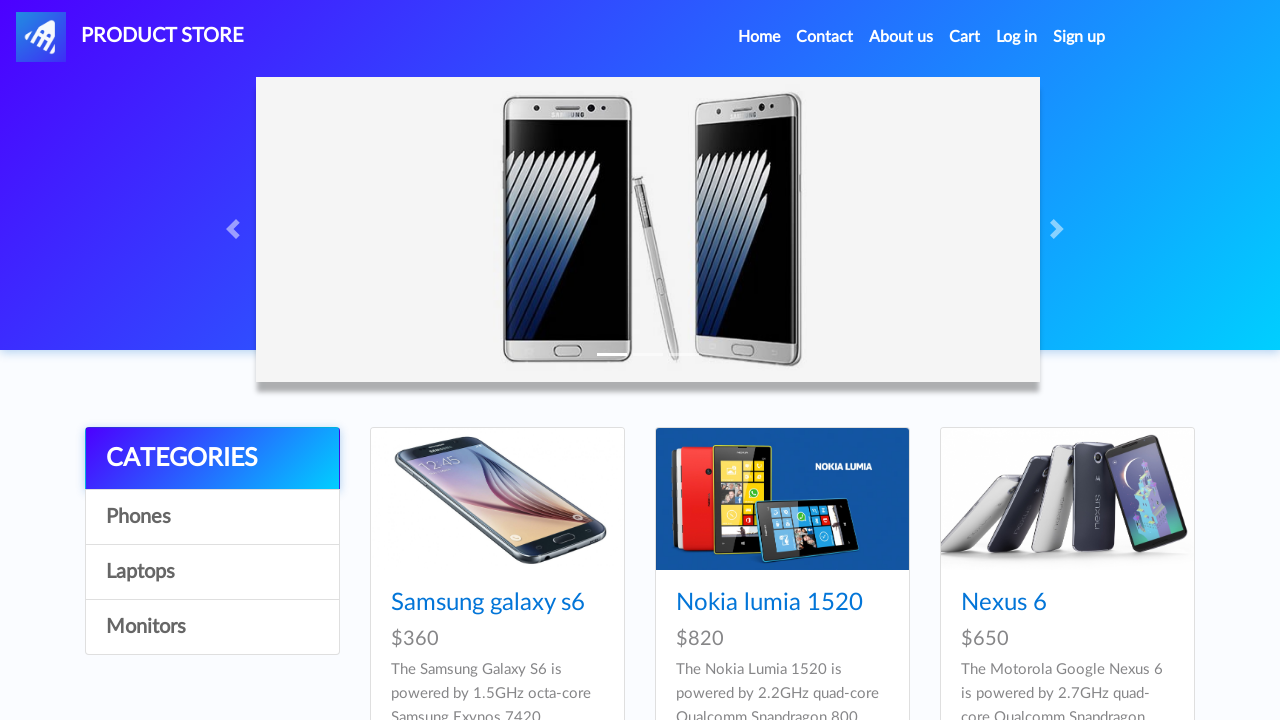

Waited for main page content to load
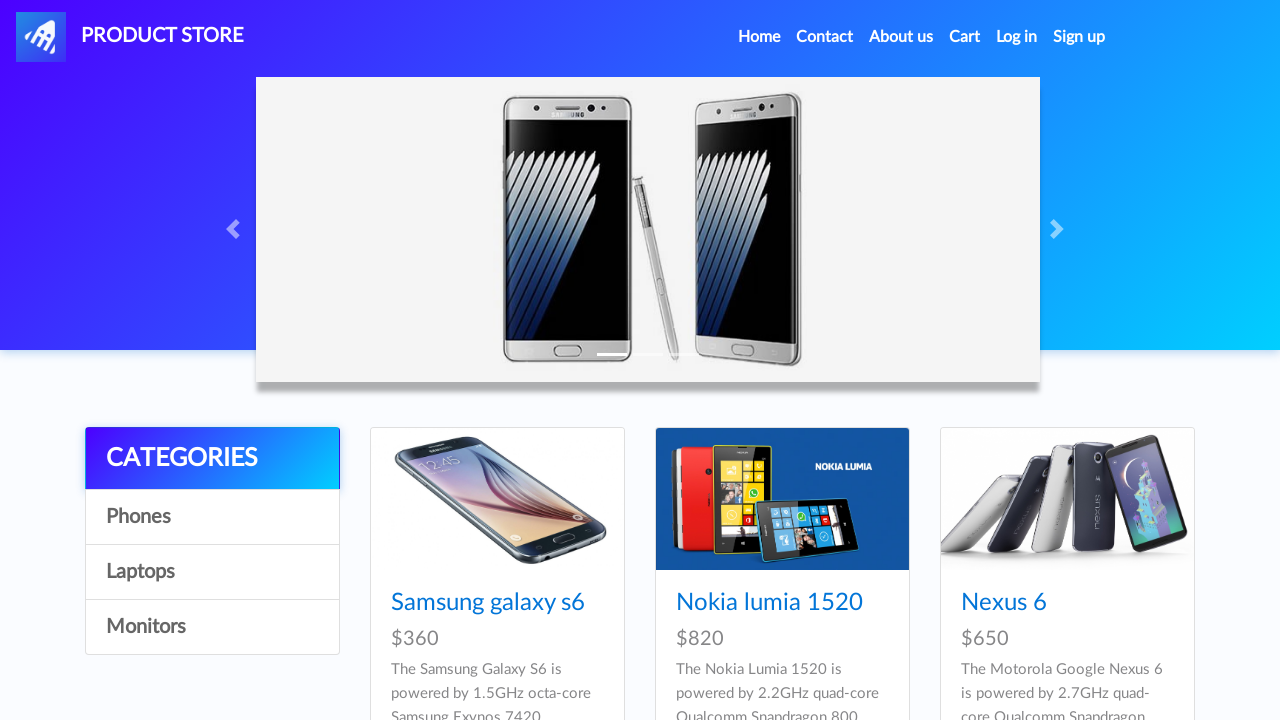

Scrolled down to reveal product categories
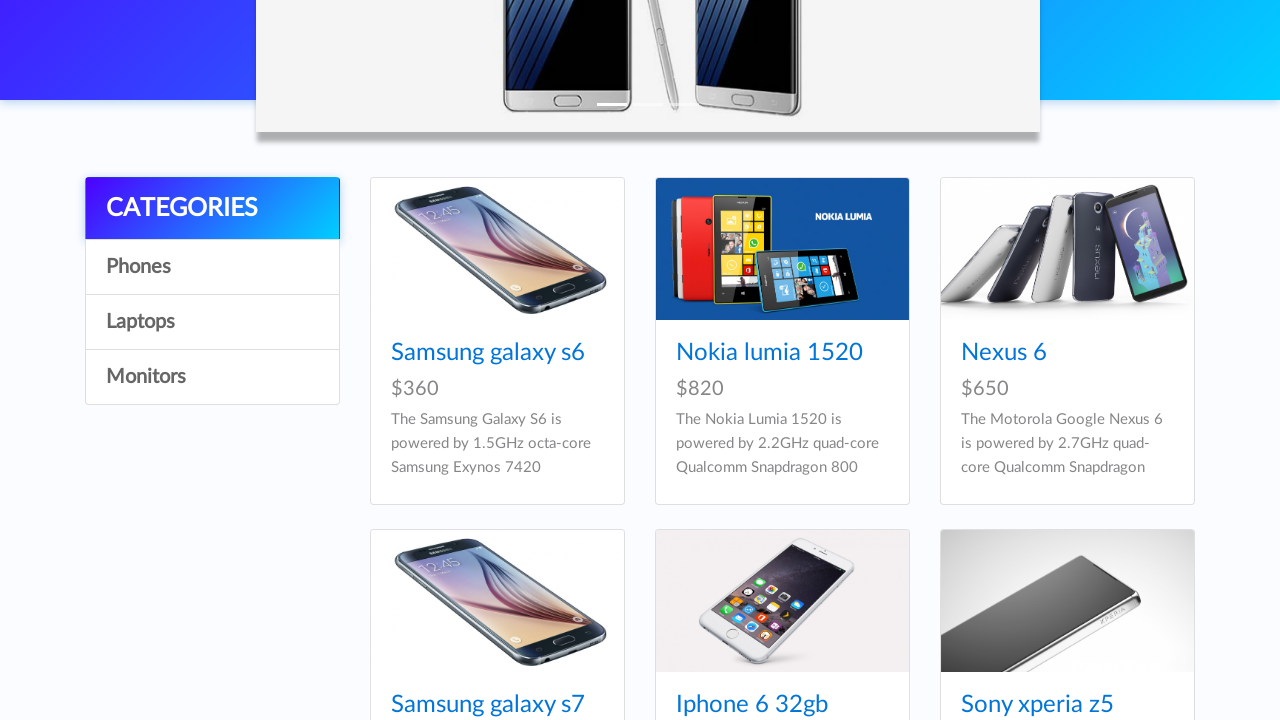

Clicked on Monitors category at (212, 377) on text=Monitors
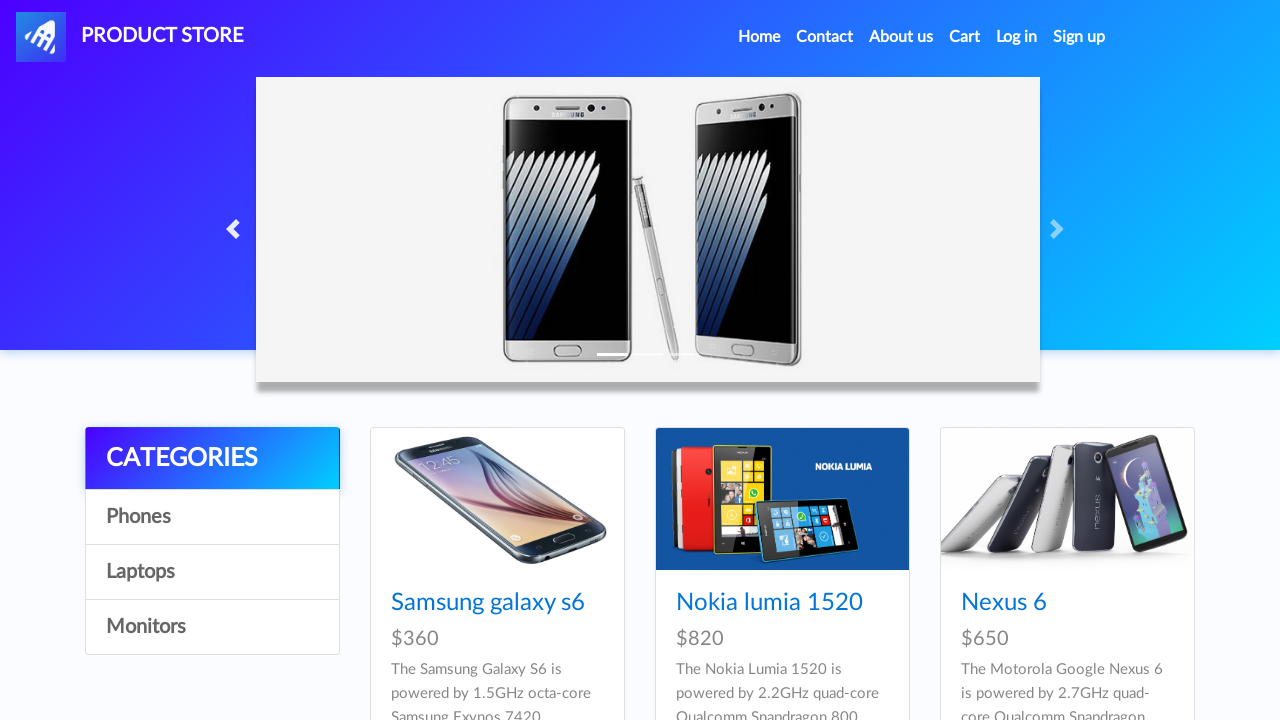

Waited for monitor products to load
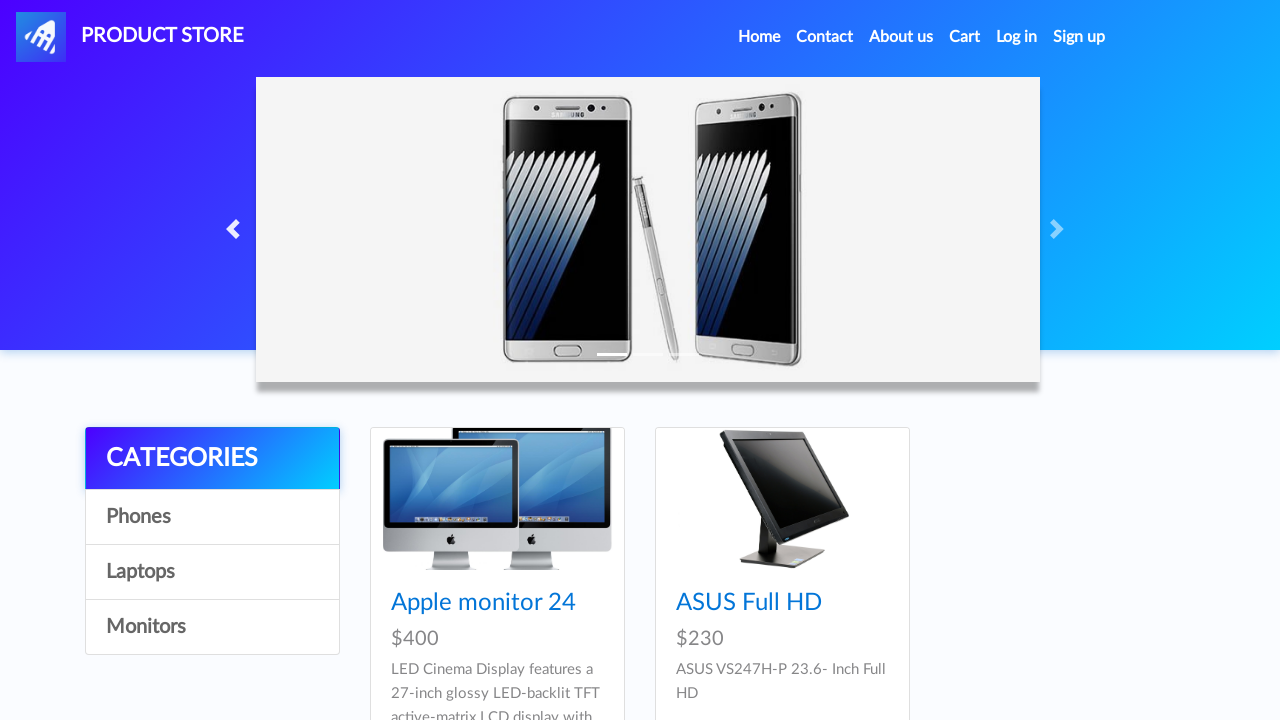

Scrolled down to see monitor products
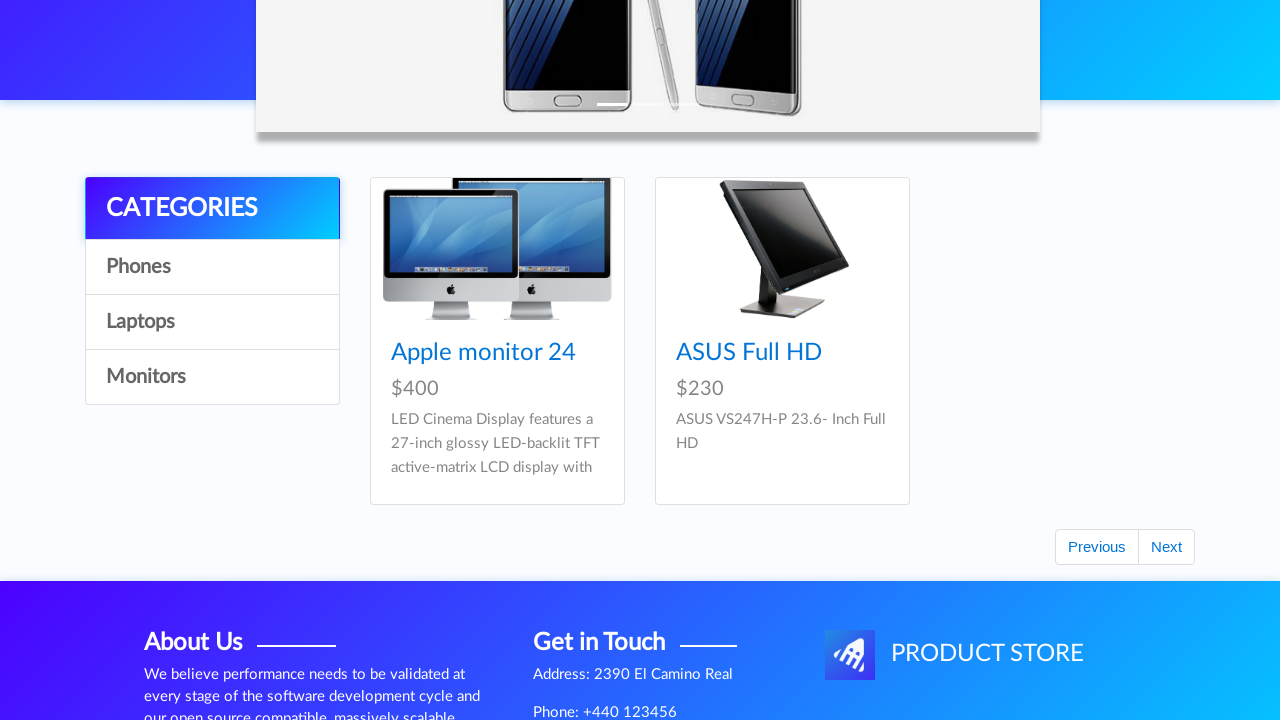

Clicked on first monitor product (Apple monitor 24) at (497, 353) on .card-title >> nth=0
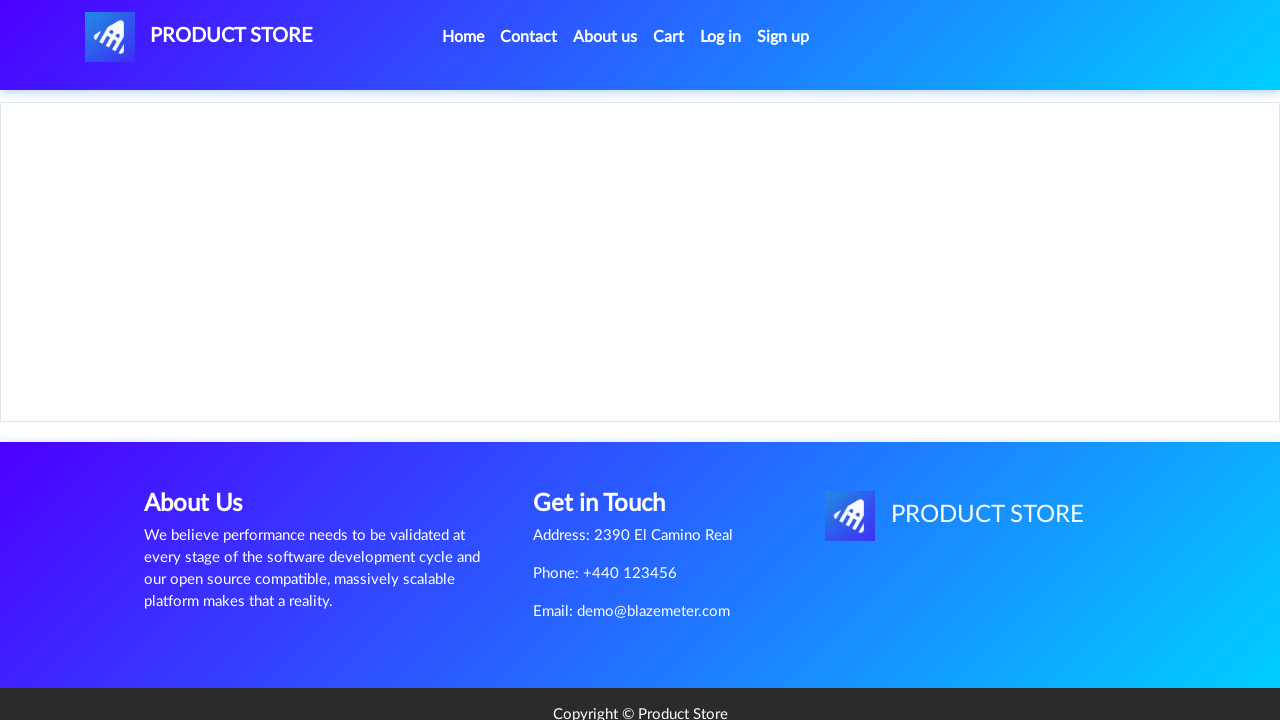

Waited for Add to cart button to appear on product page
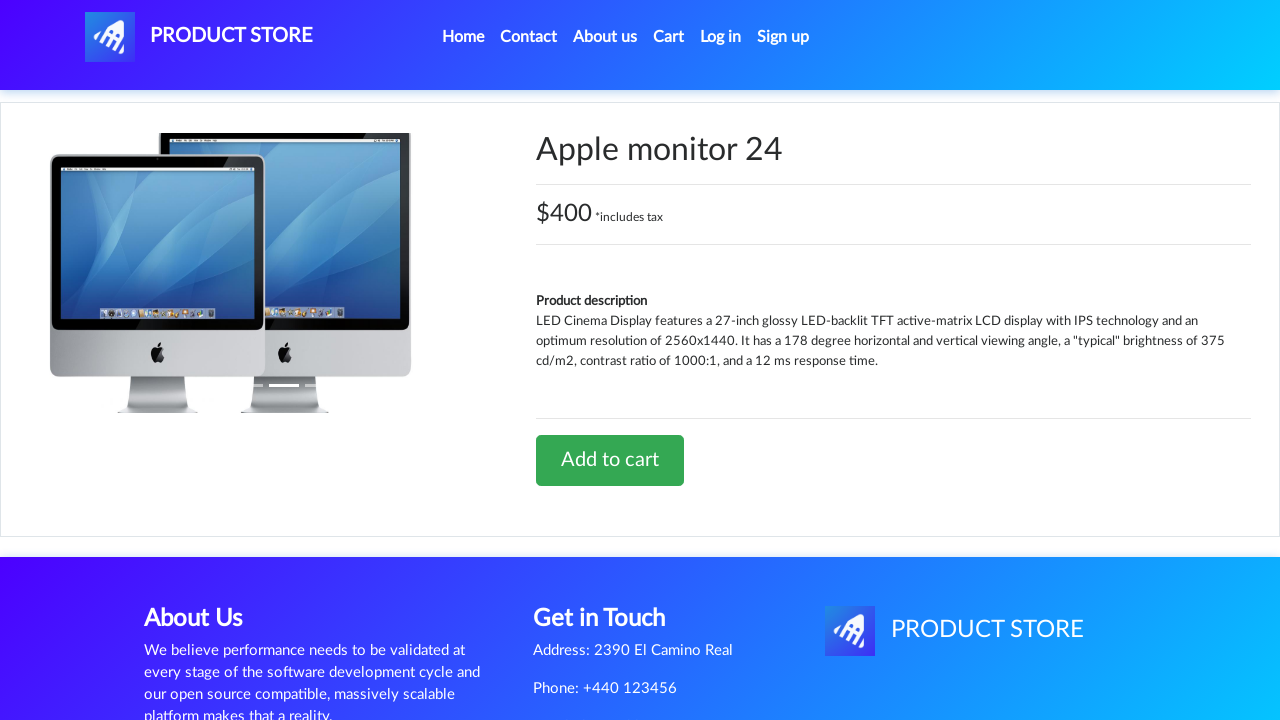

Clicked Add to cart button at (610, 460) on text=Add to cart
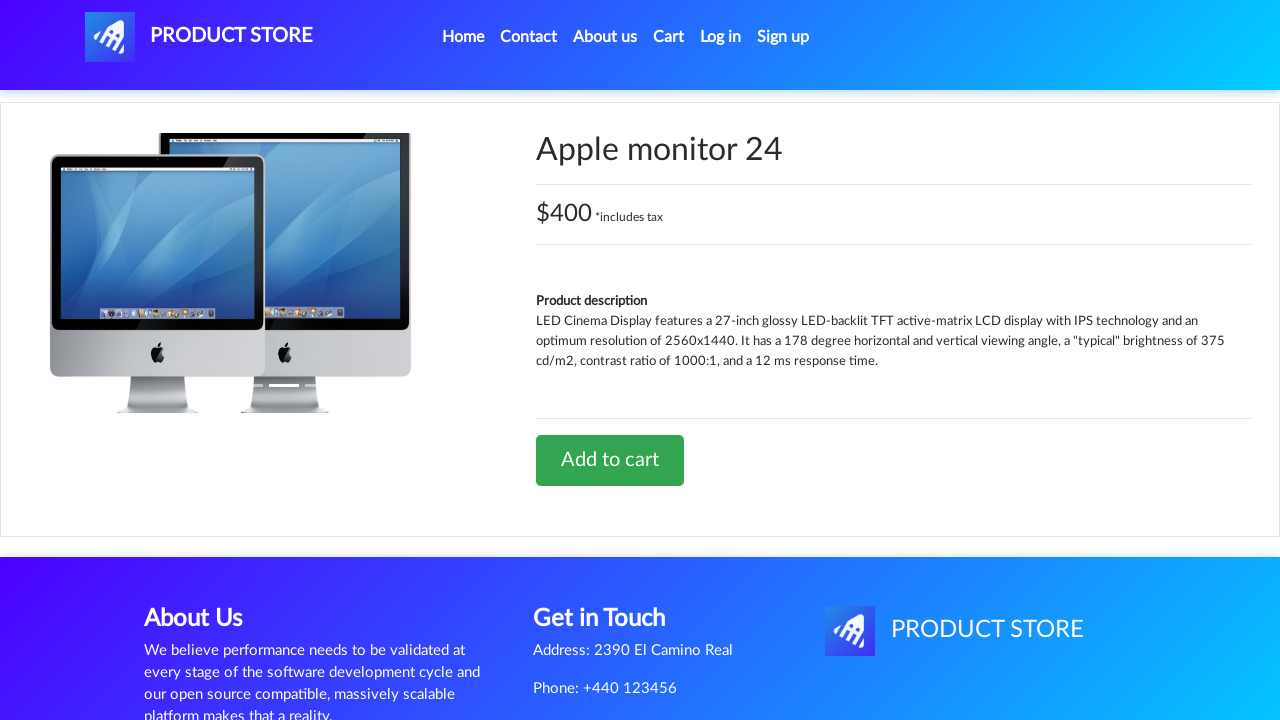

Accepted add to cart confirmation dialog
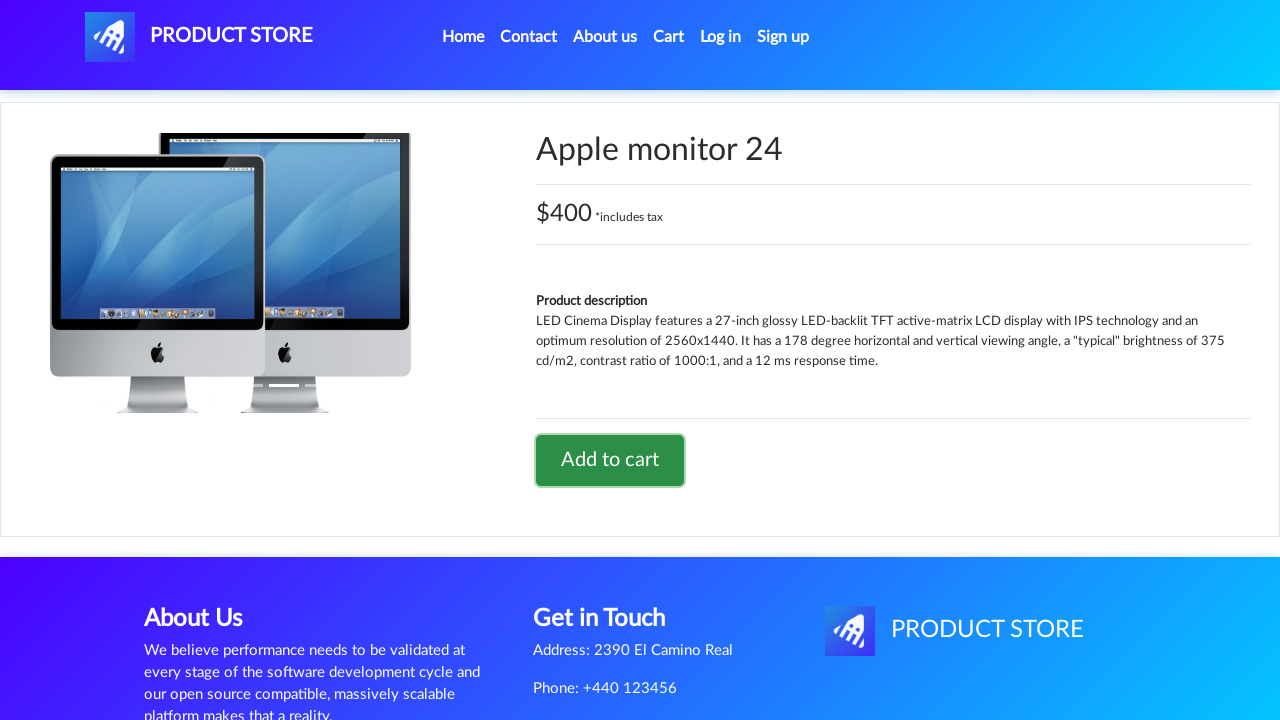

Clicked on Cart link in header at (669, 37) on #cartur
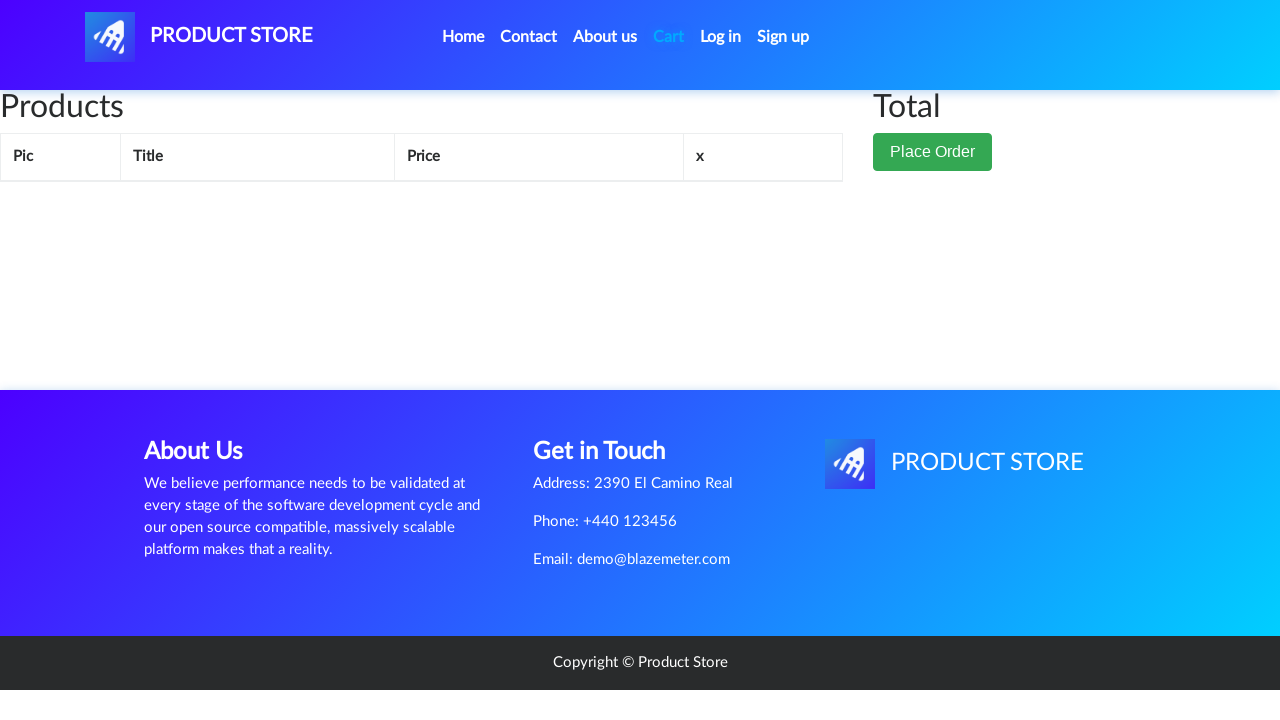

Waited for cart page to load with items
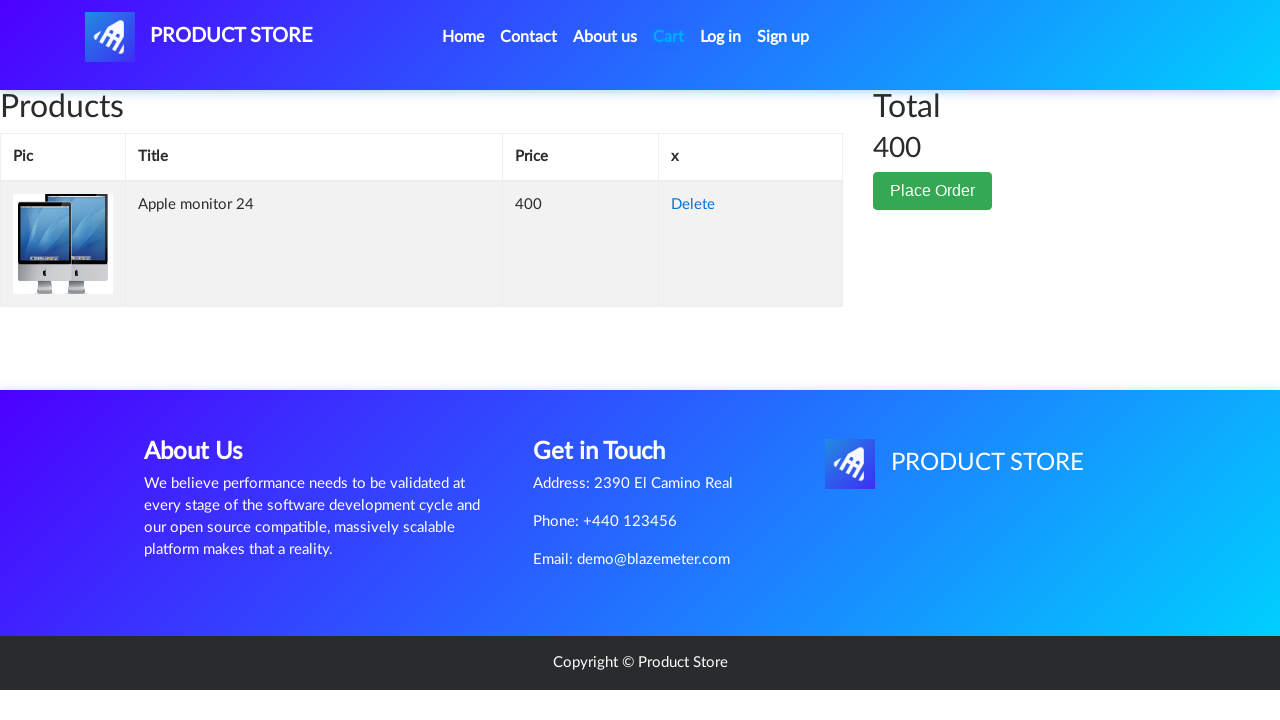

Clicked Place Order button at (933, 191) on button[data-target='#orderModal']
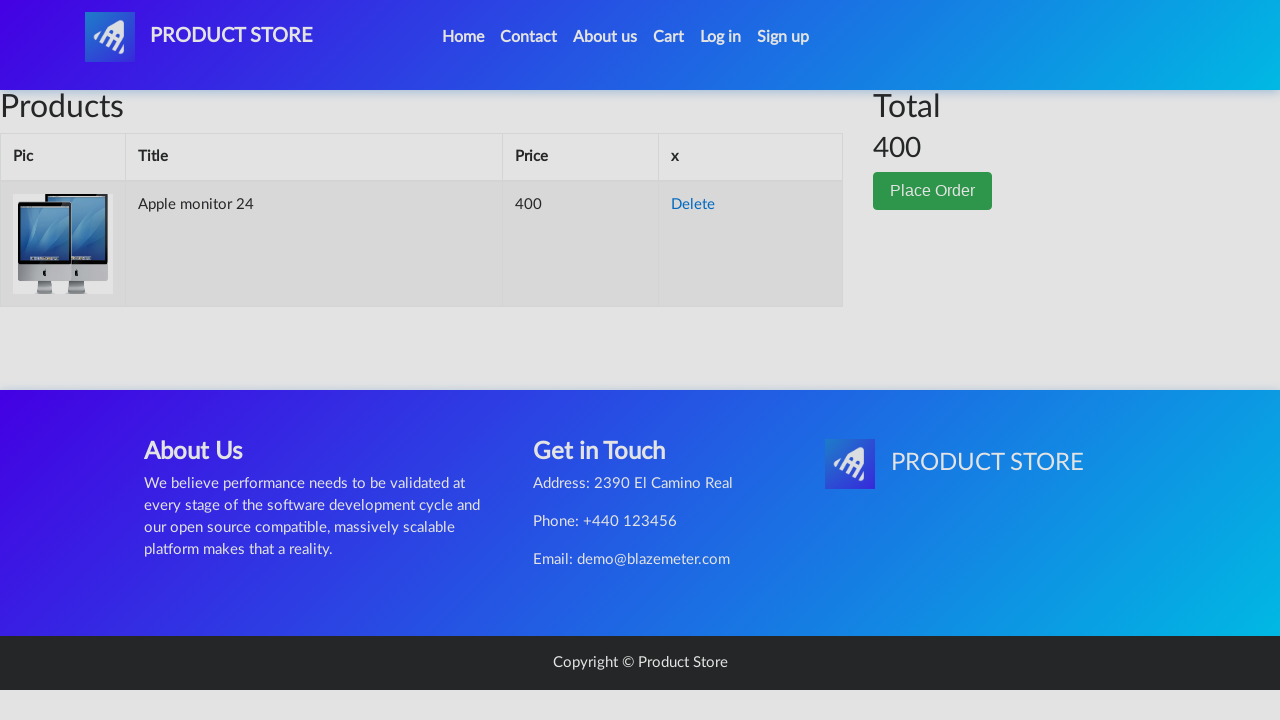

Waited for order modal to appear
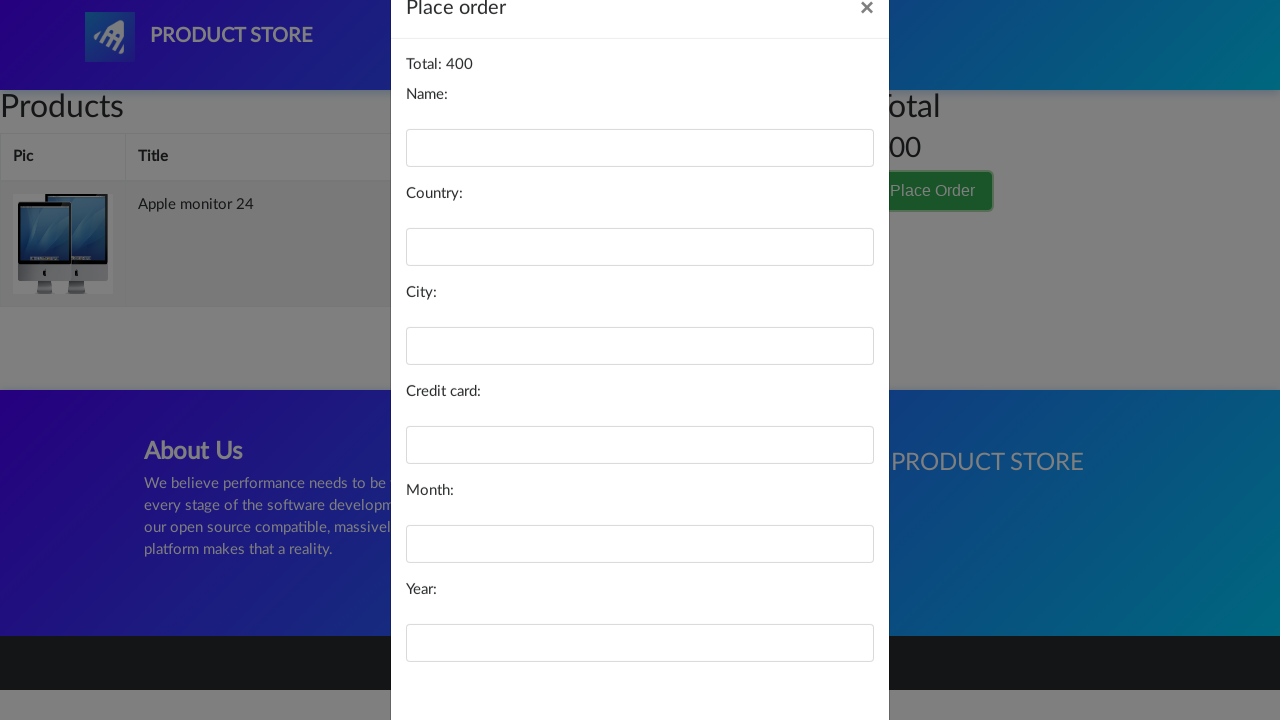

Filled in customer name: 'User' on #name
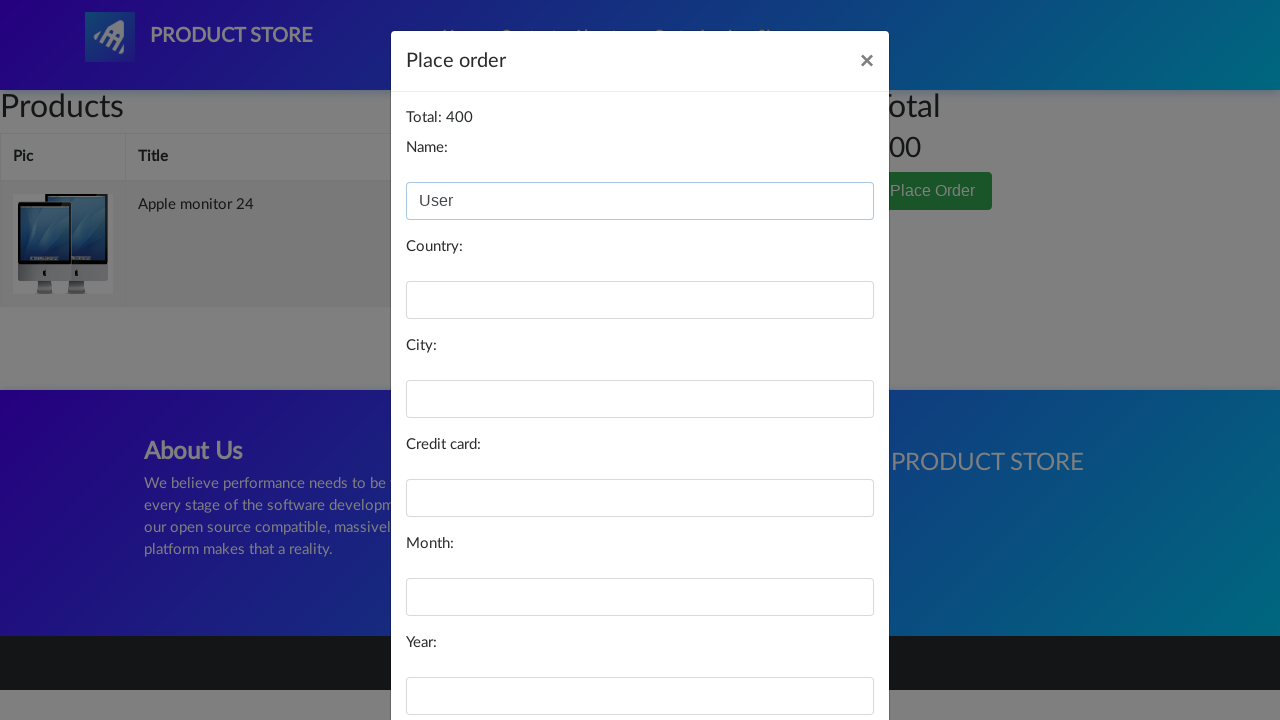

Filled in country: 'UK' on #country
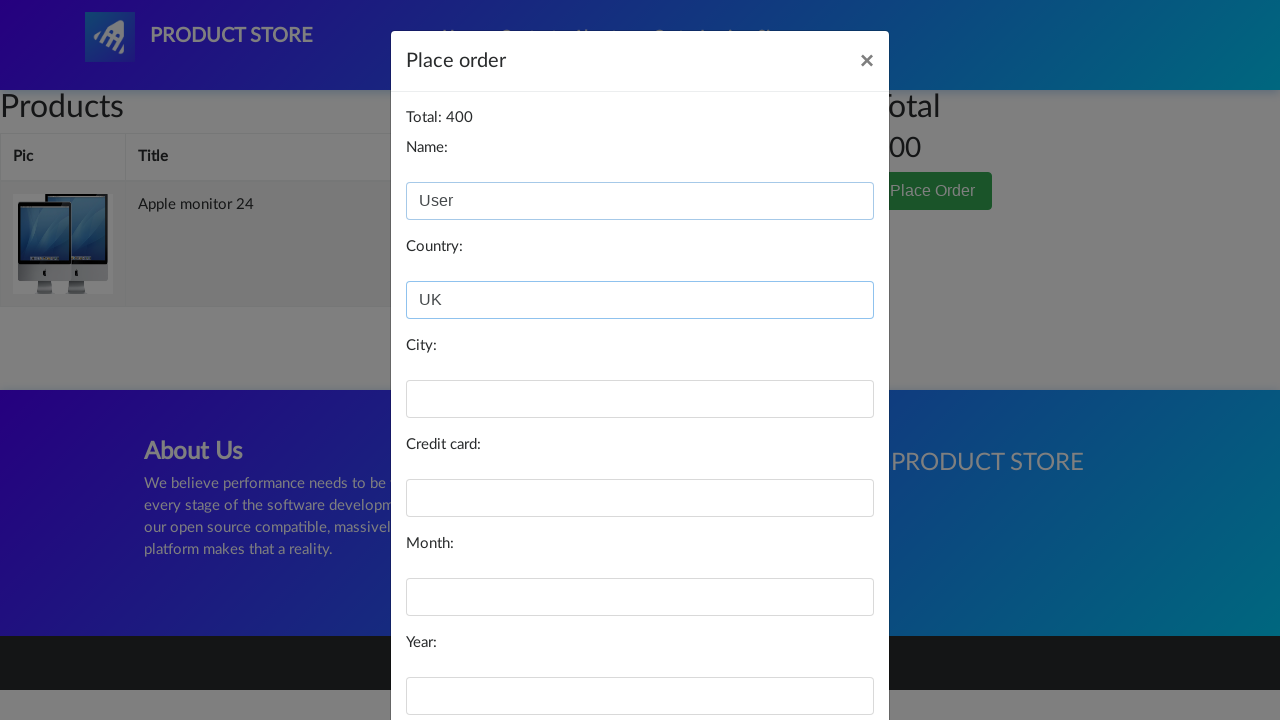

Filled in city: 'London' on #city
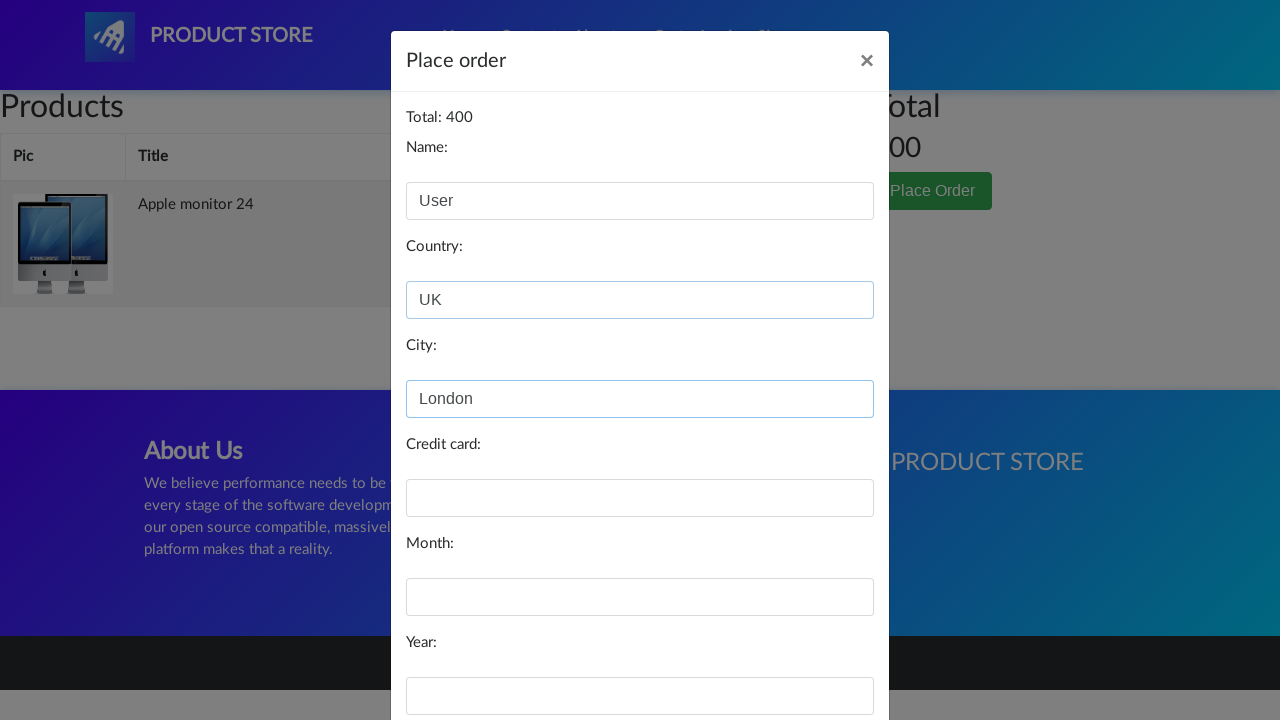

Filled in credit card number: '123456789' on #card
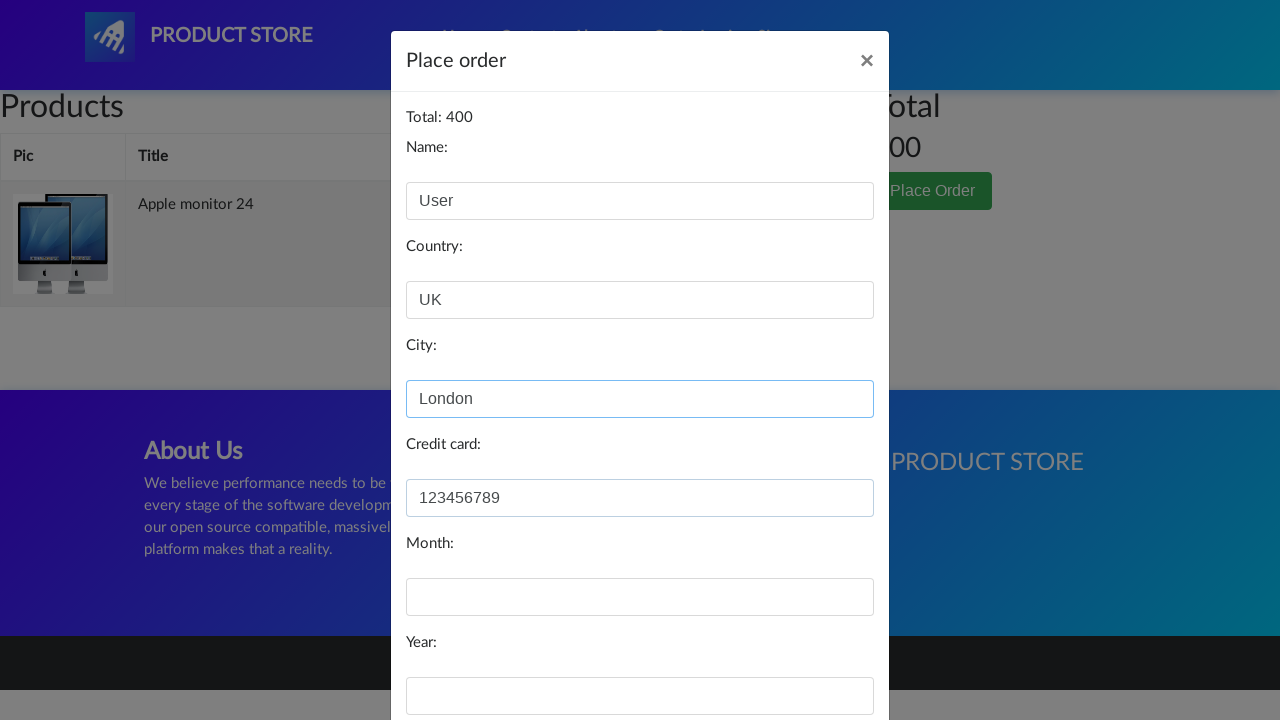

Filled in card expiration month: '06' on #month
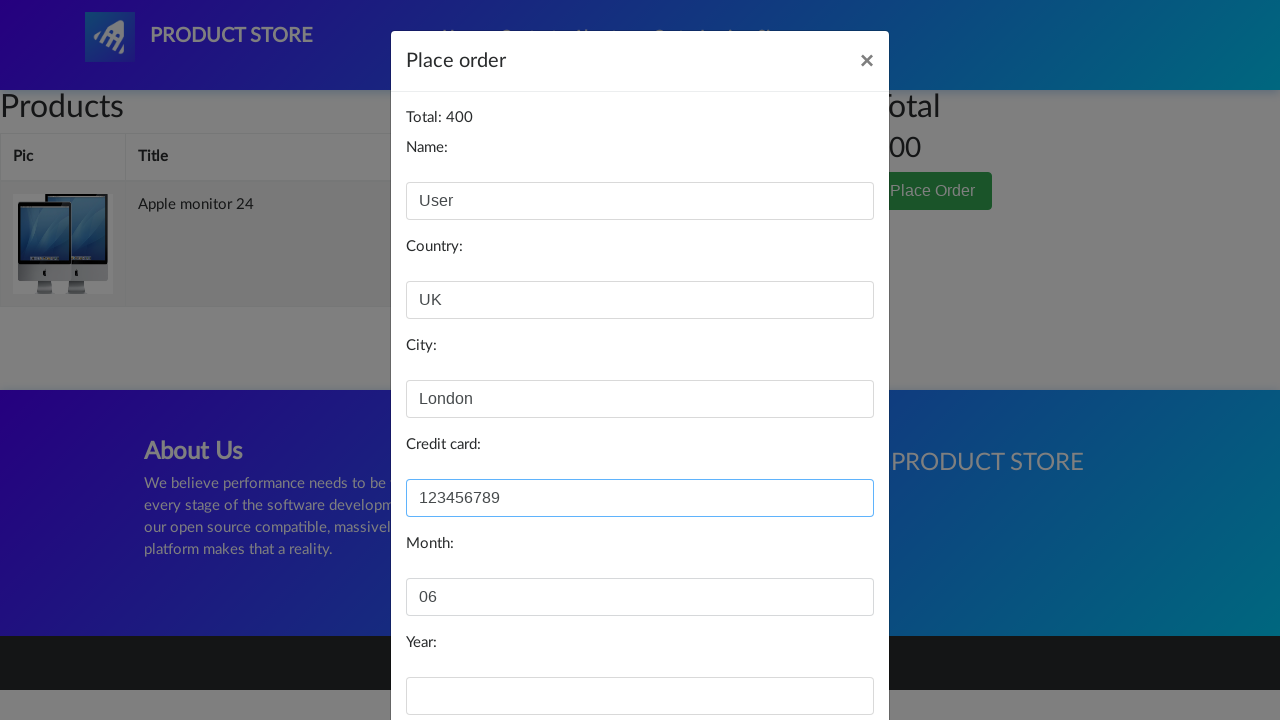

Filled in card expiration year: '2023' on #year
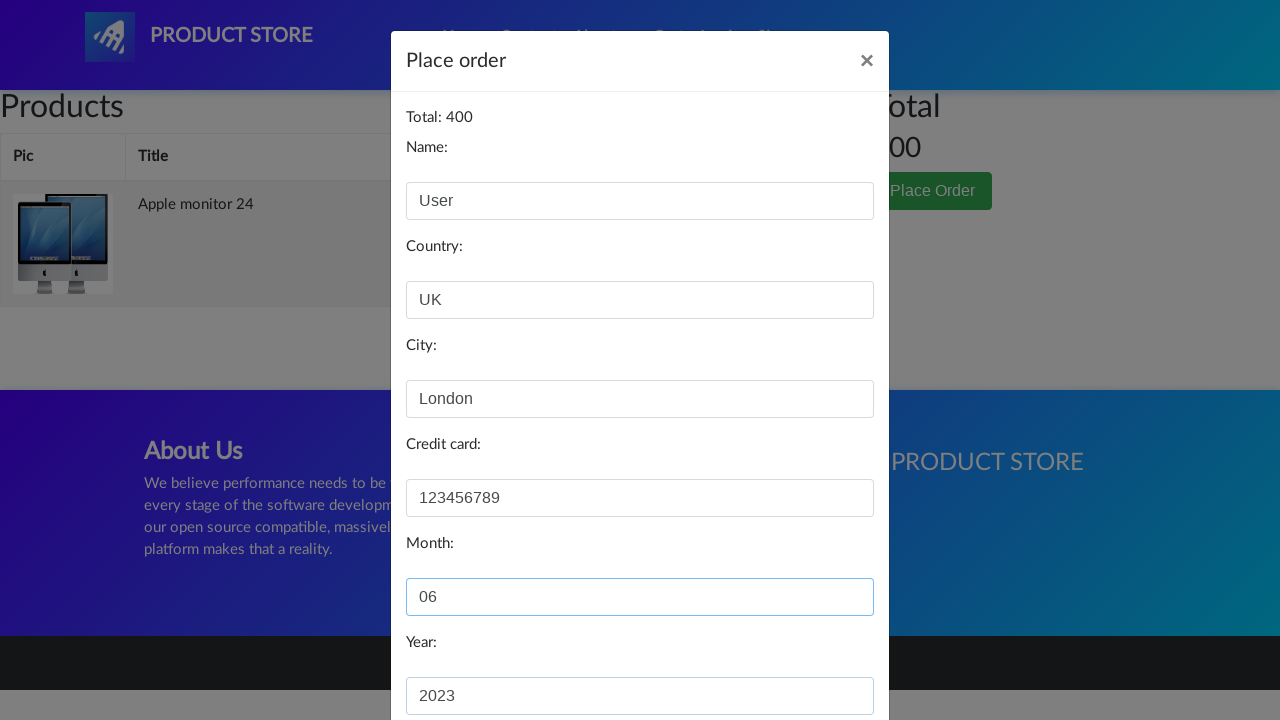

Clicked Purchase button to complete order at (823, 655) on button:text('Purchase')
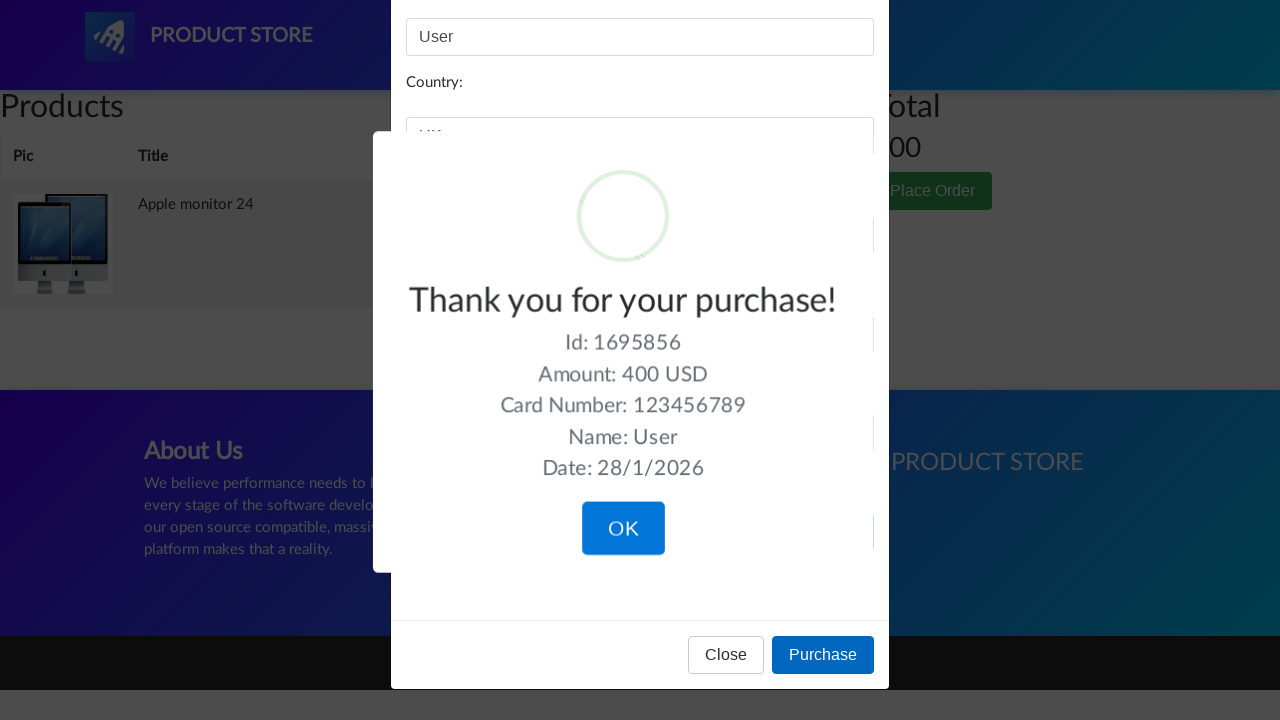

Waited for order confirmation dialog to appear
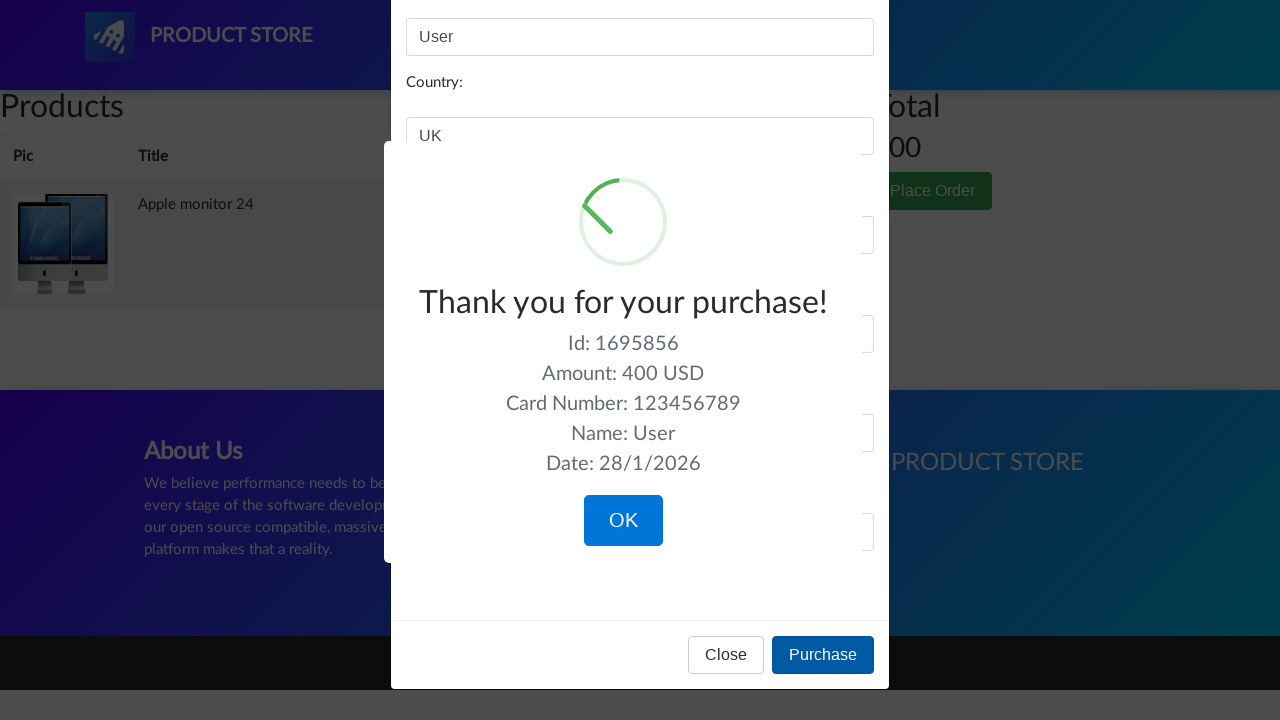

Clicked OK button to close confirmation dialog at (623, 521) on button:text('OK')
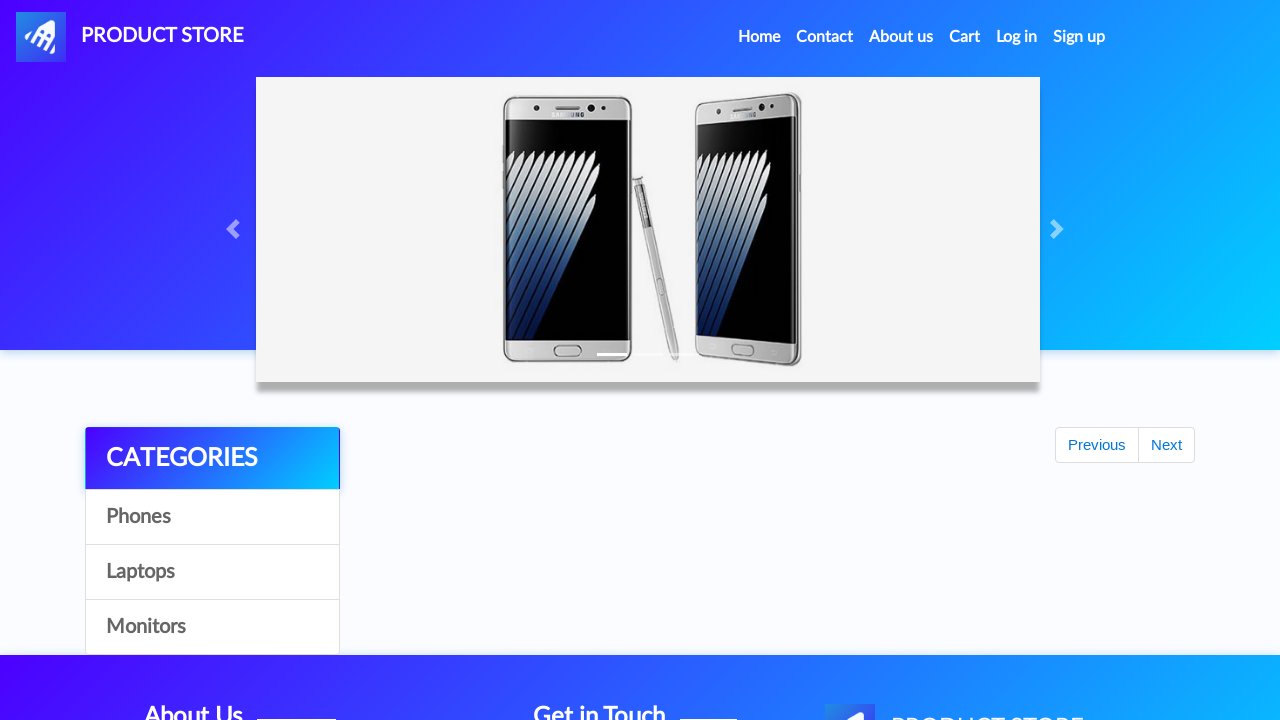

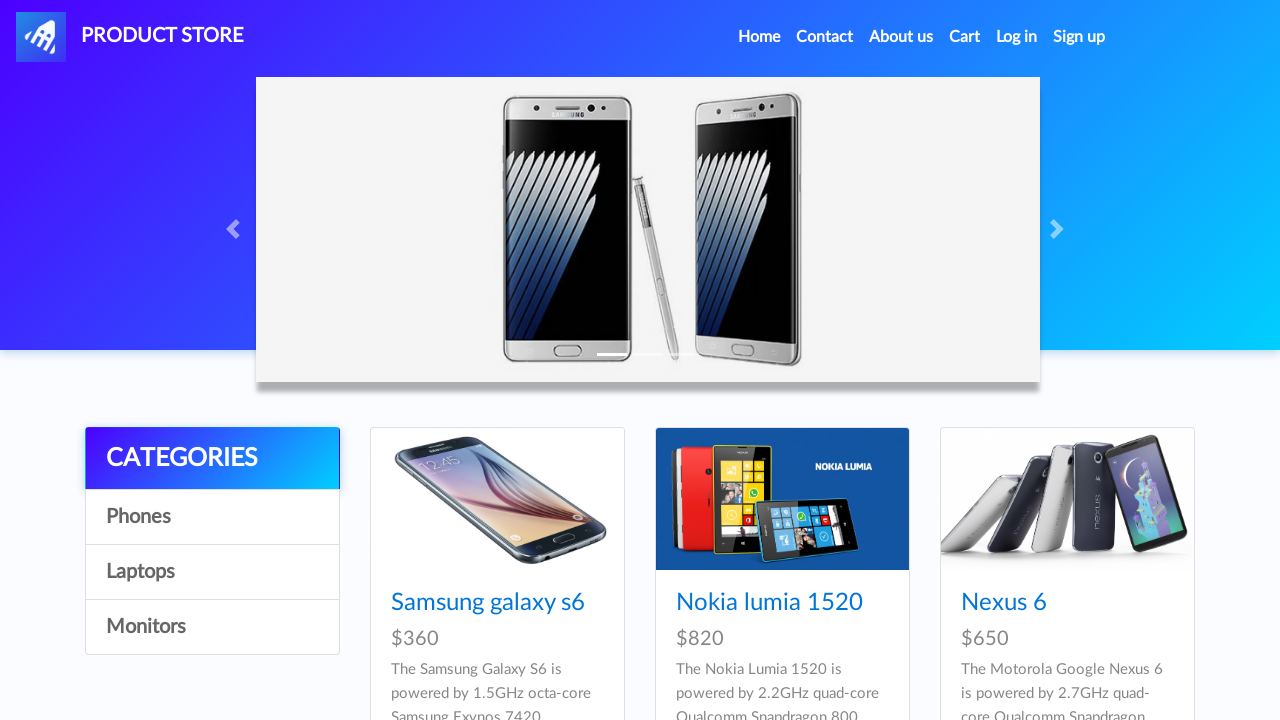